Tests adding and removing dynamic elements on a page by clicking Add Element button multiple times and then deleting all created elements

Starting URL: https://the-internet.herokuapp.com/add_remove_elements/

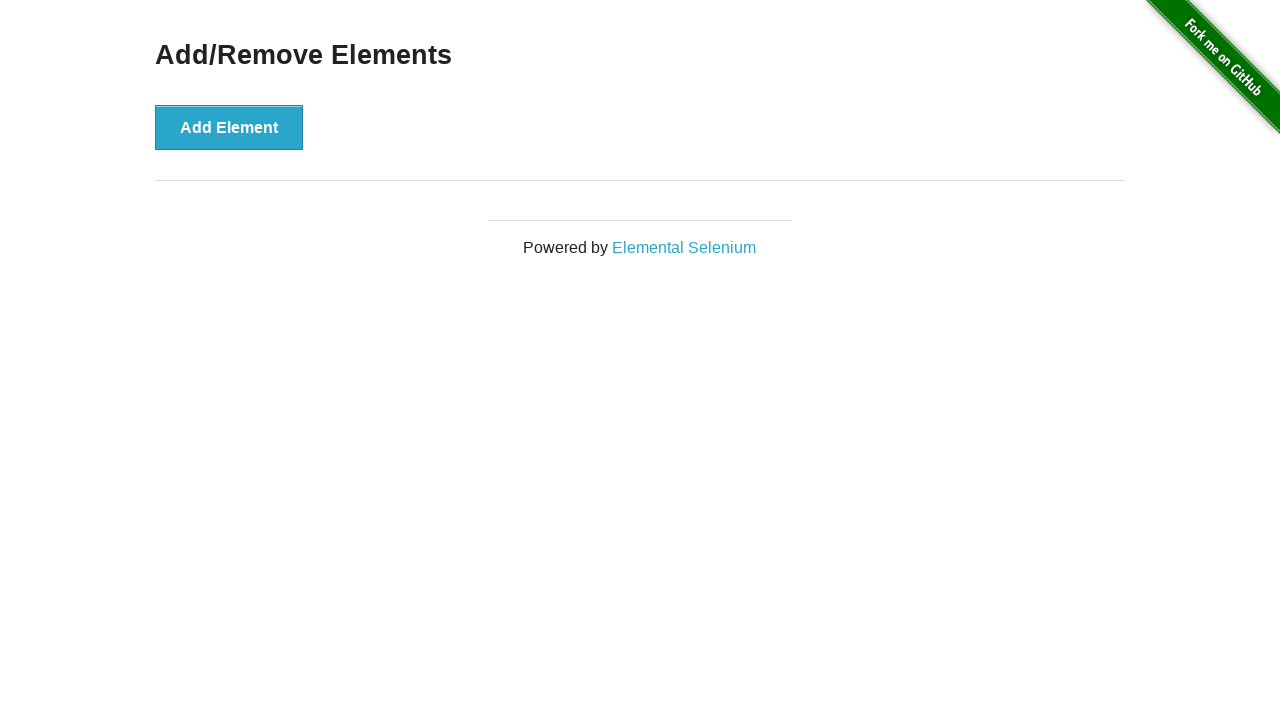

Clicked Add Element button to create a new element at (229, 127) on button:has-text('Add Element')
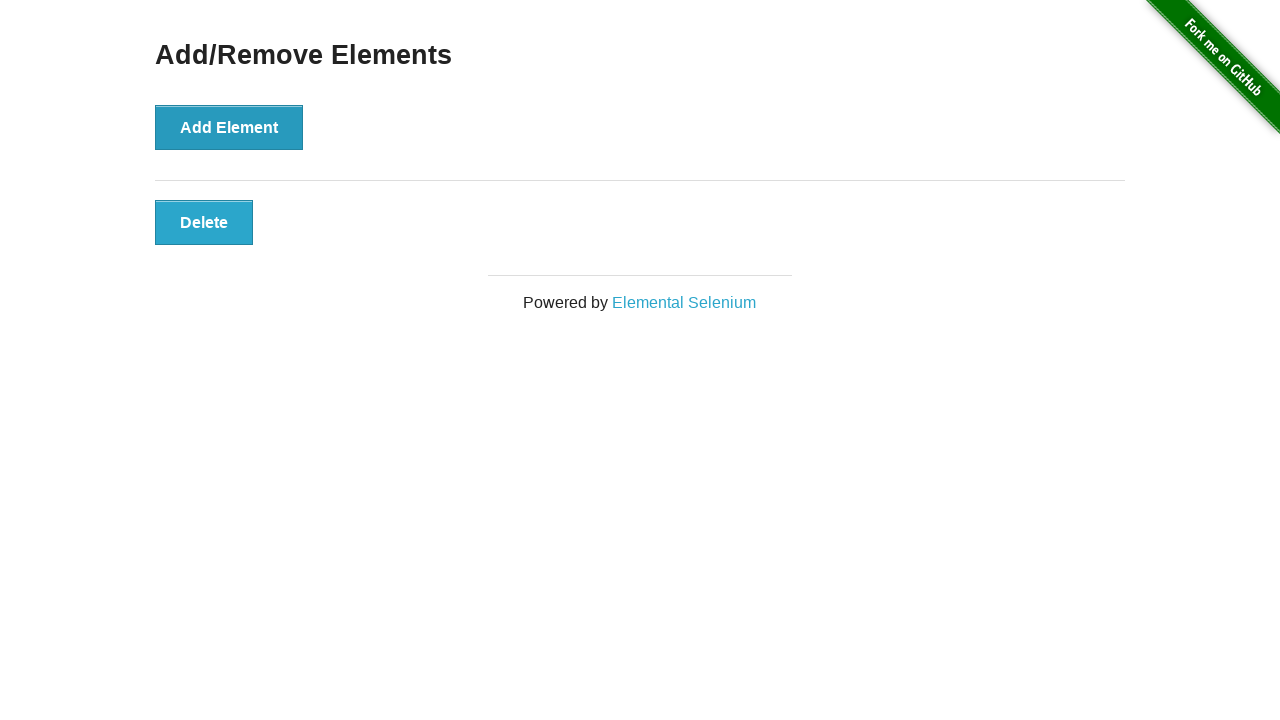

Clicked Add Element button to create a new element at (229, 127) on button:has-text('Add Element')
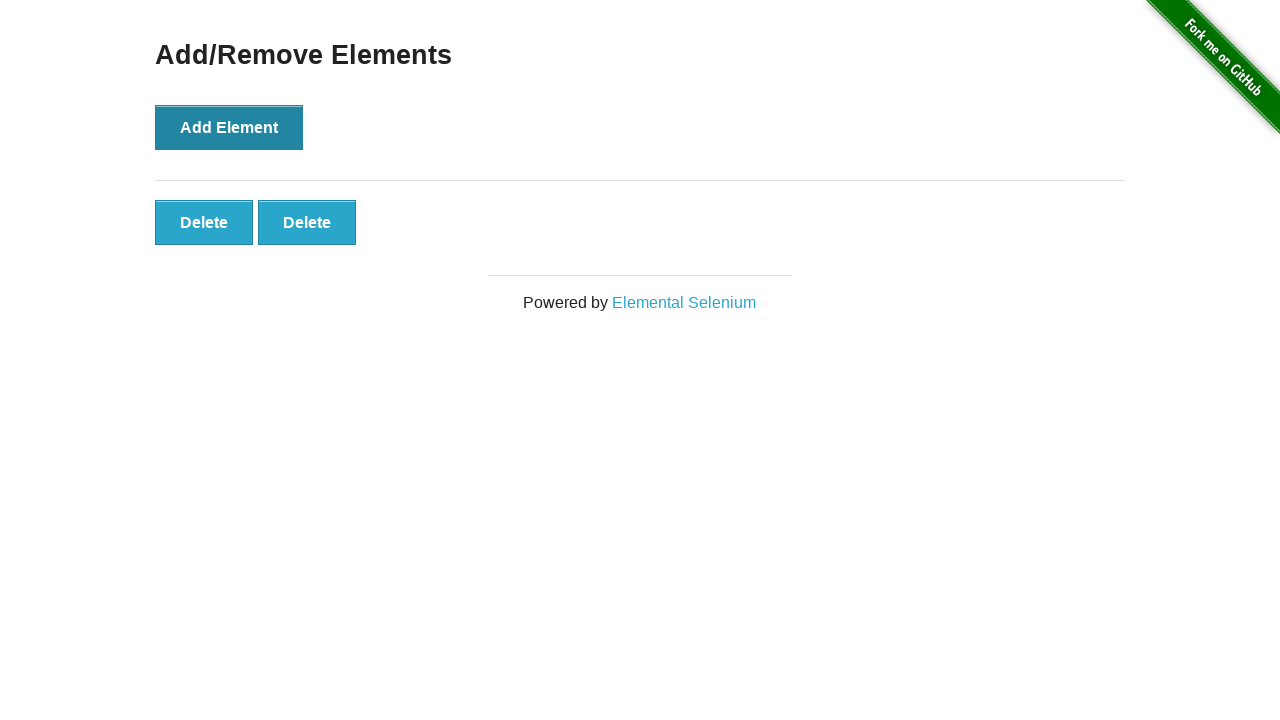

Clicked Add Element button to create a new element at (229, 127) on button:has-text('Add Element')
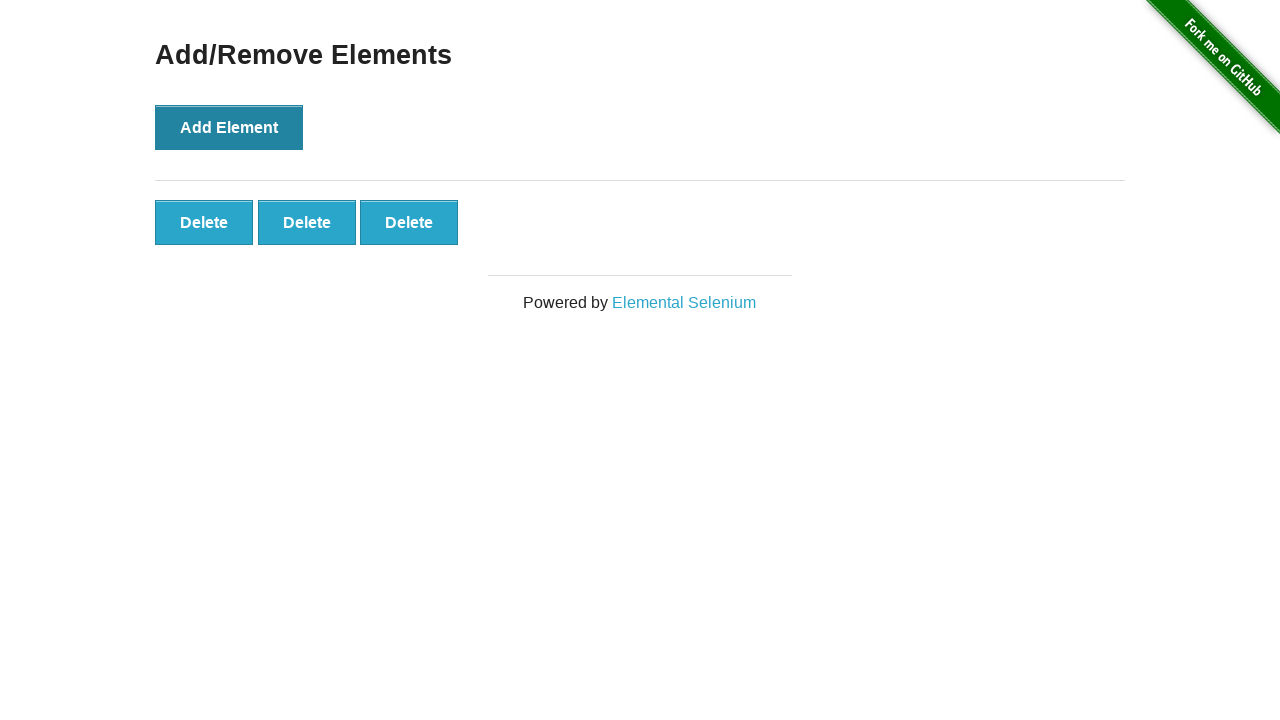

Clicked Add Element button to create a new element at (229, 127) on button:has-text('Add Element')
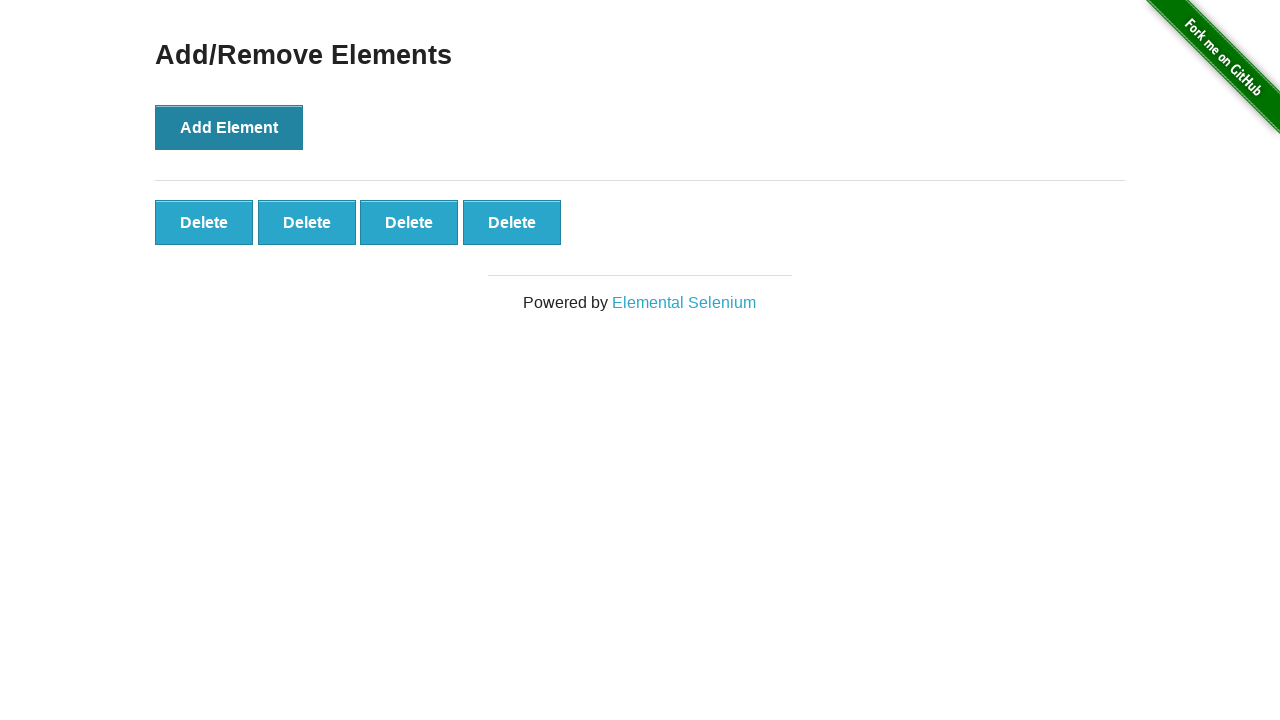

Clicked Add Element button to create a new element at (229, 127) on button:has-text('Add Element')
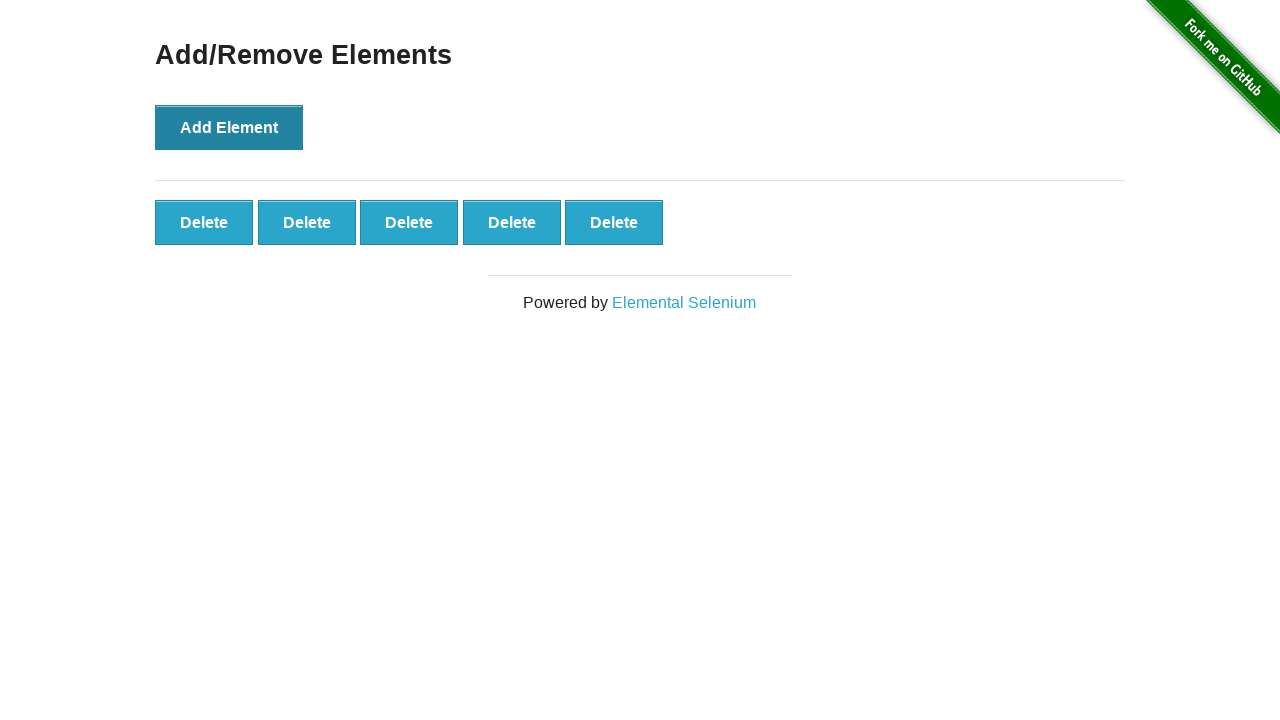

Delete buttons appeared on the page
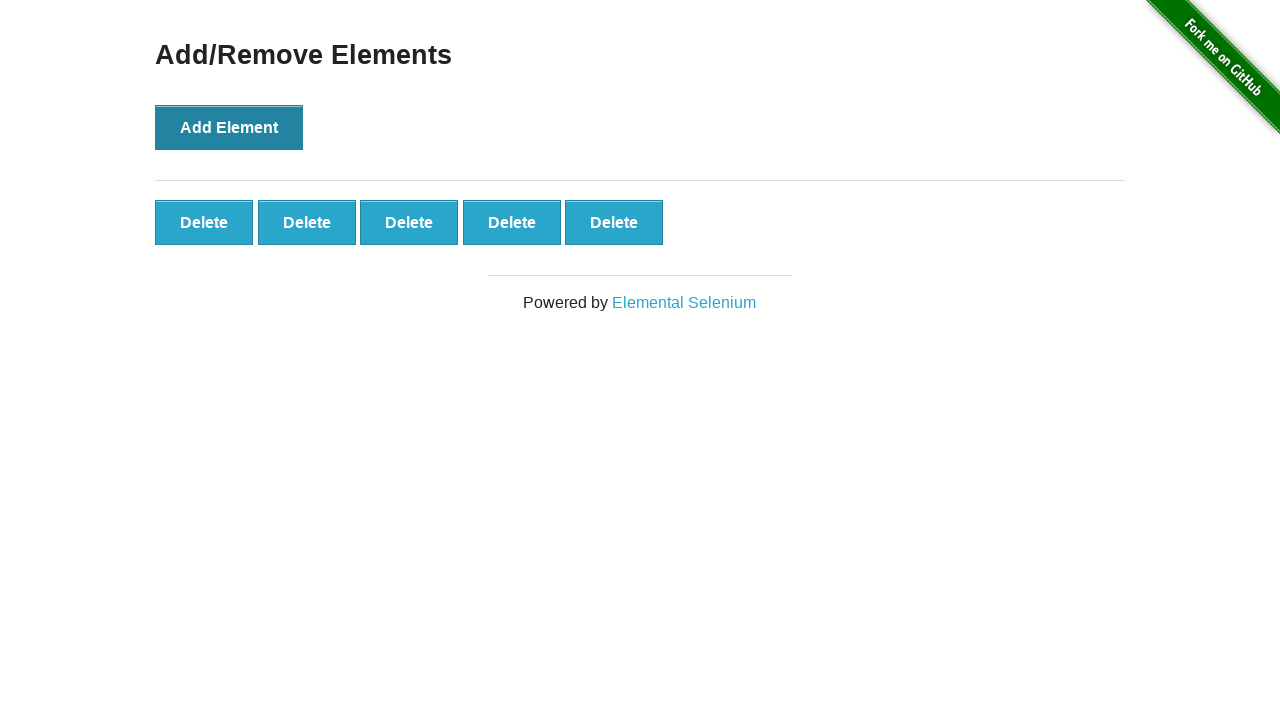

Clicked Delete button to remove an element at (204, 222) on button:has-text('Delete') >> nth=0
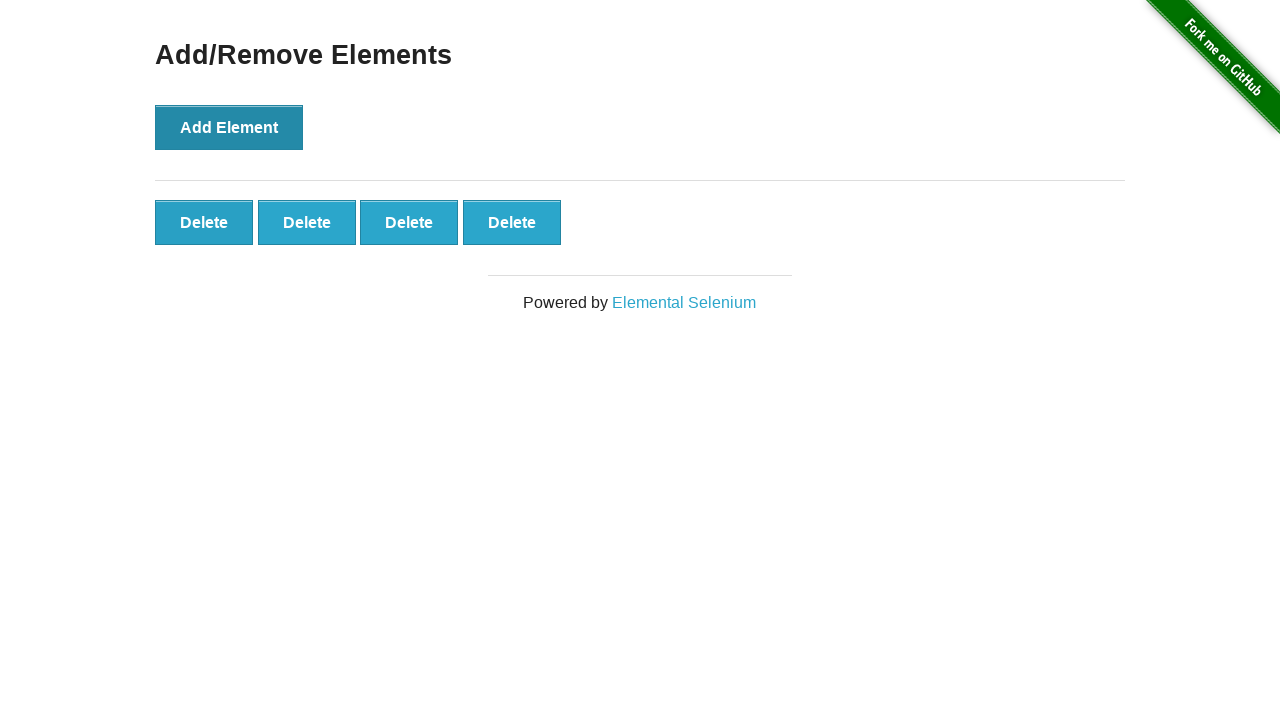

Clicked Delete button to remove an element at (204, 222) on button:has-text('Delete') >> nth=0
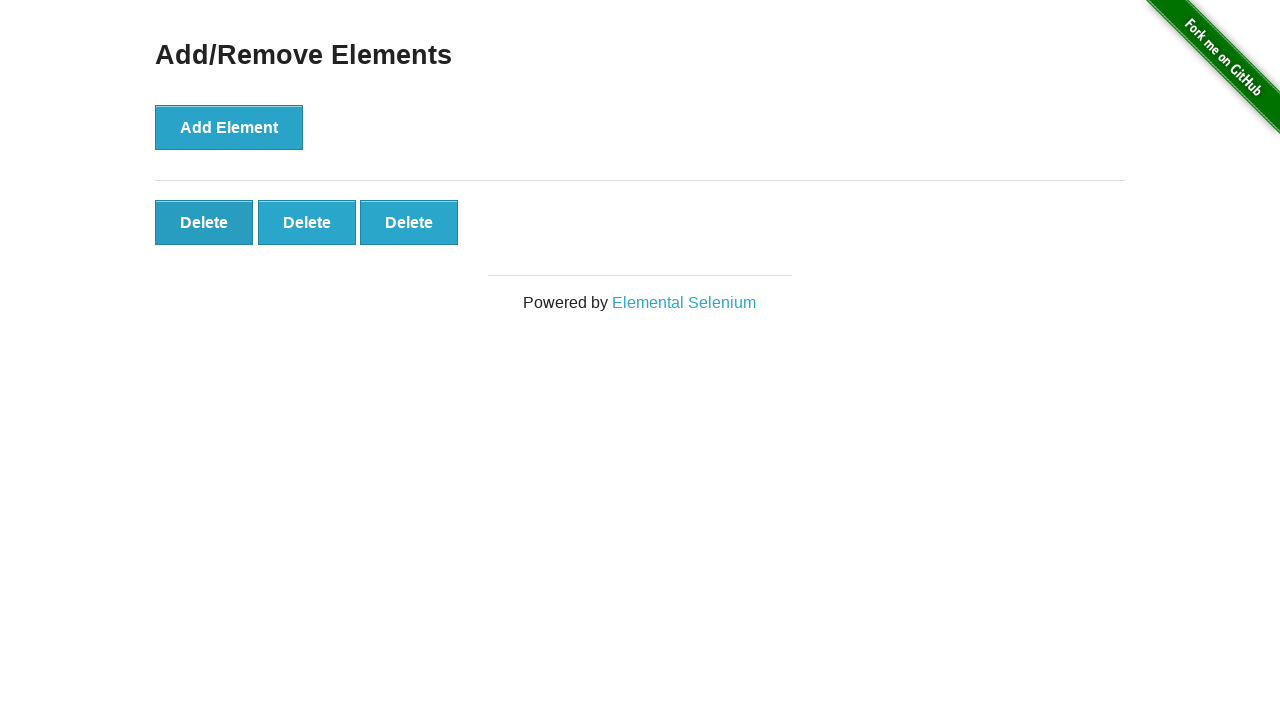

Clicked Delete button to remove an element at (204, 222) on button:has-text('Delete') >> nth=0
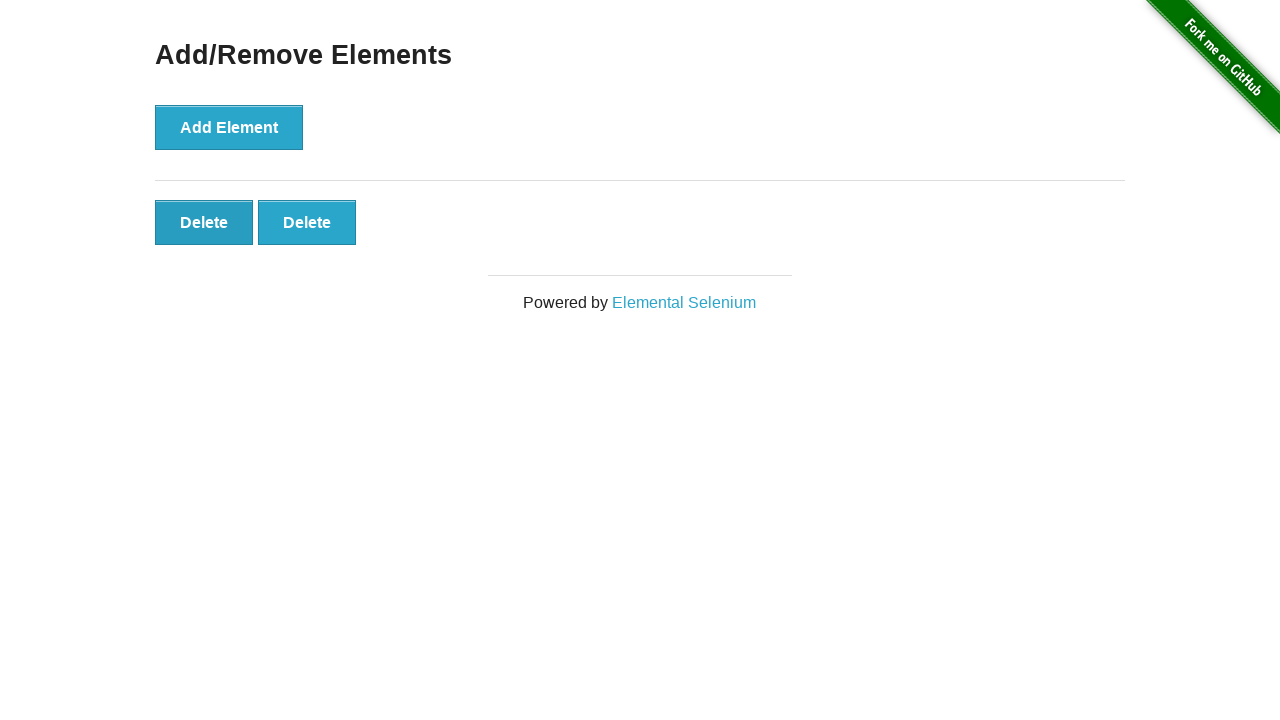

Clicked Delete button to remove an element at (204, 222) on button:has-text('Delete') >> nth=0
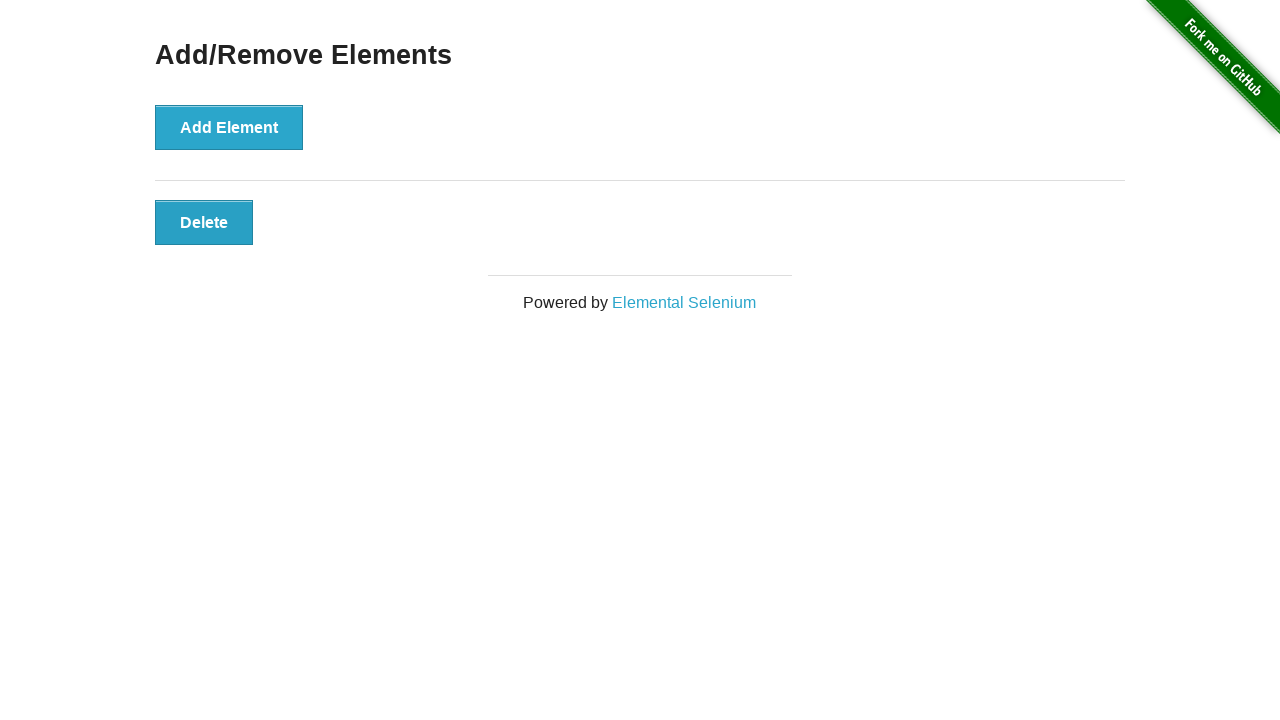

Clicked Delete button to remove an element at (204, 222) on button:has-text('Delete') >> nth=0
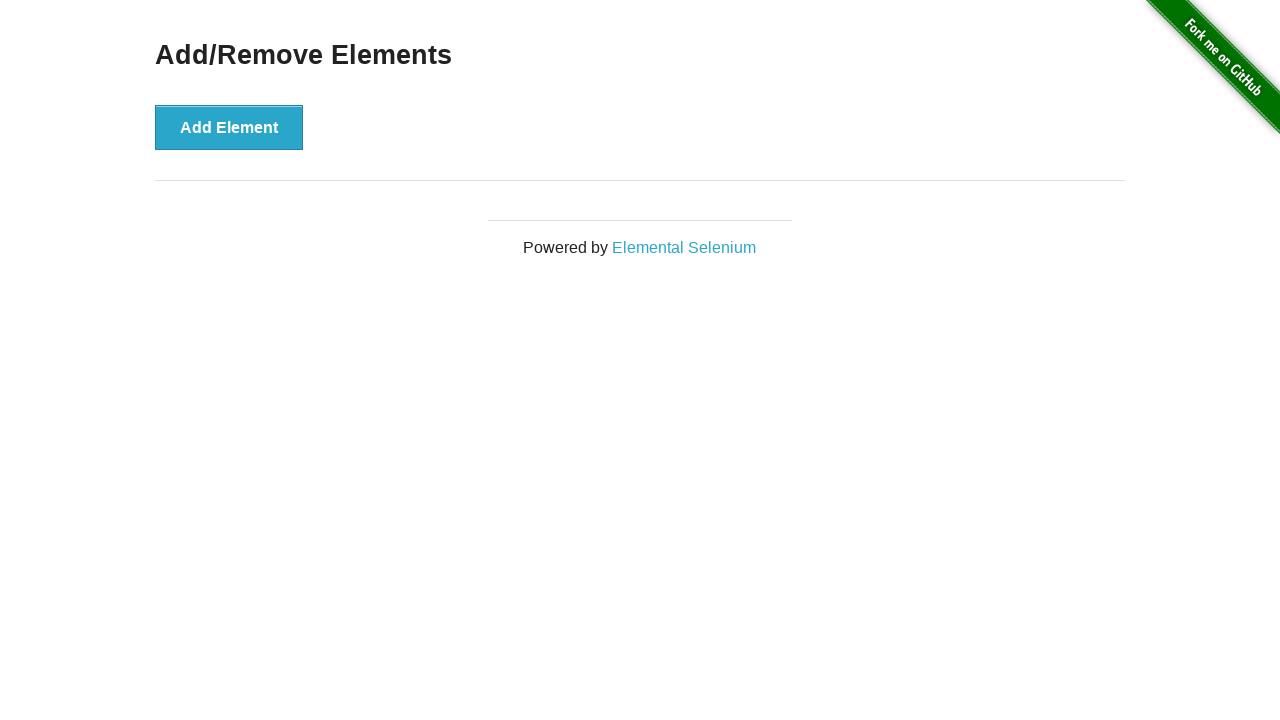

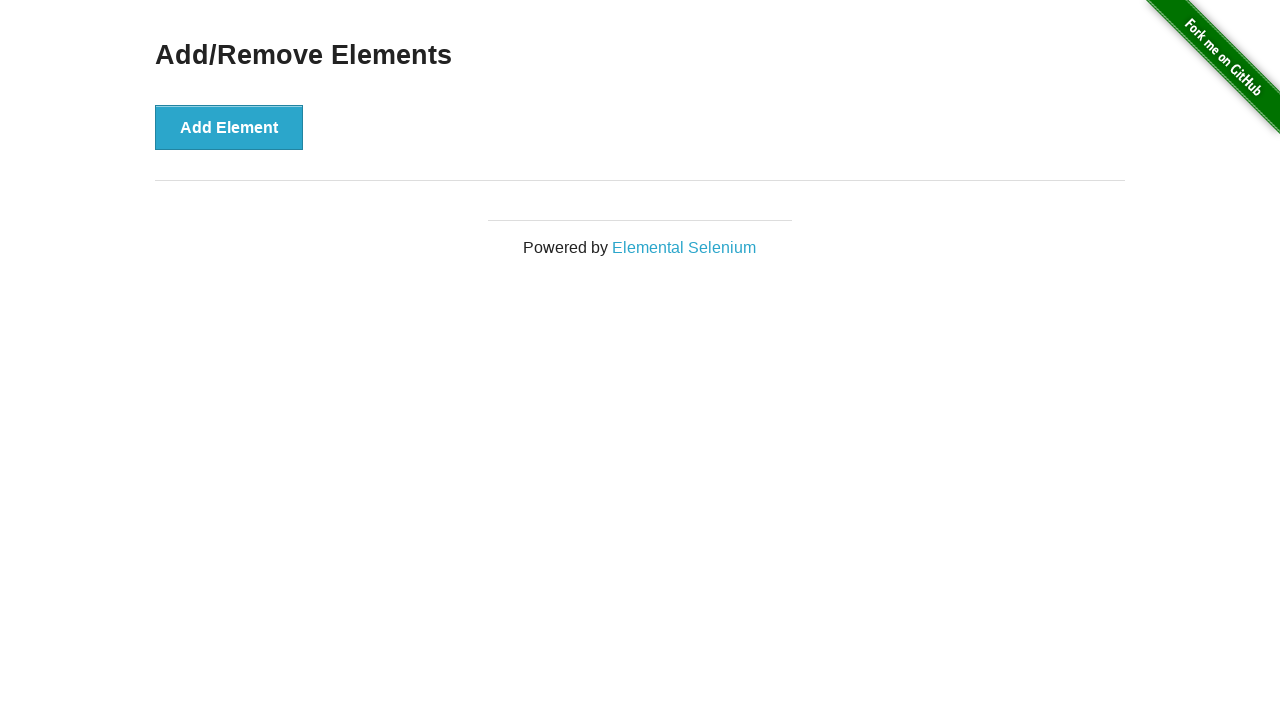